Navigates to a website and clicks on the previous page navigation icon

Starting URL: https://e-s-tunis.com/fr

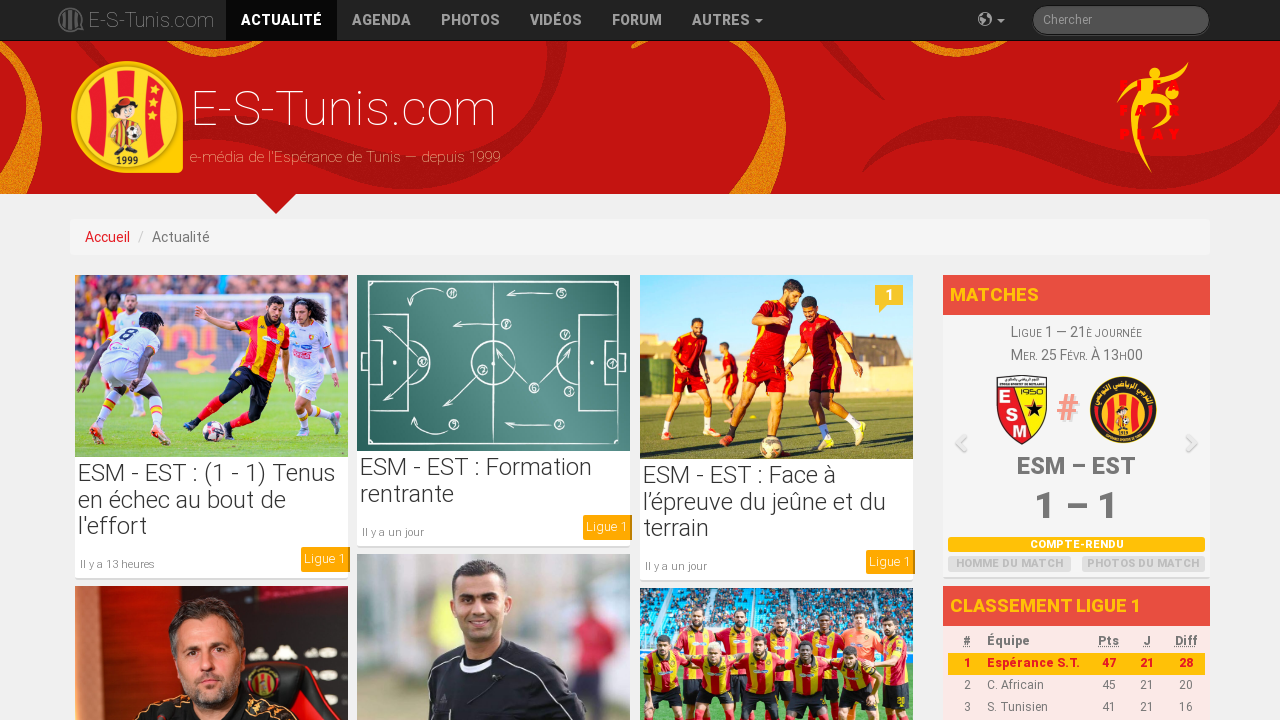

Navigated to https://e-s-tunis.com/fr
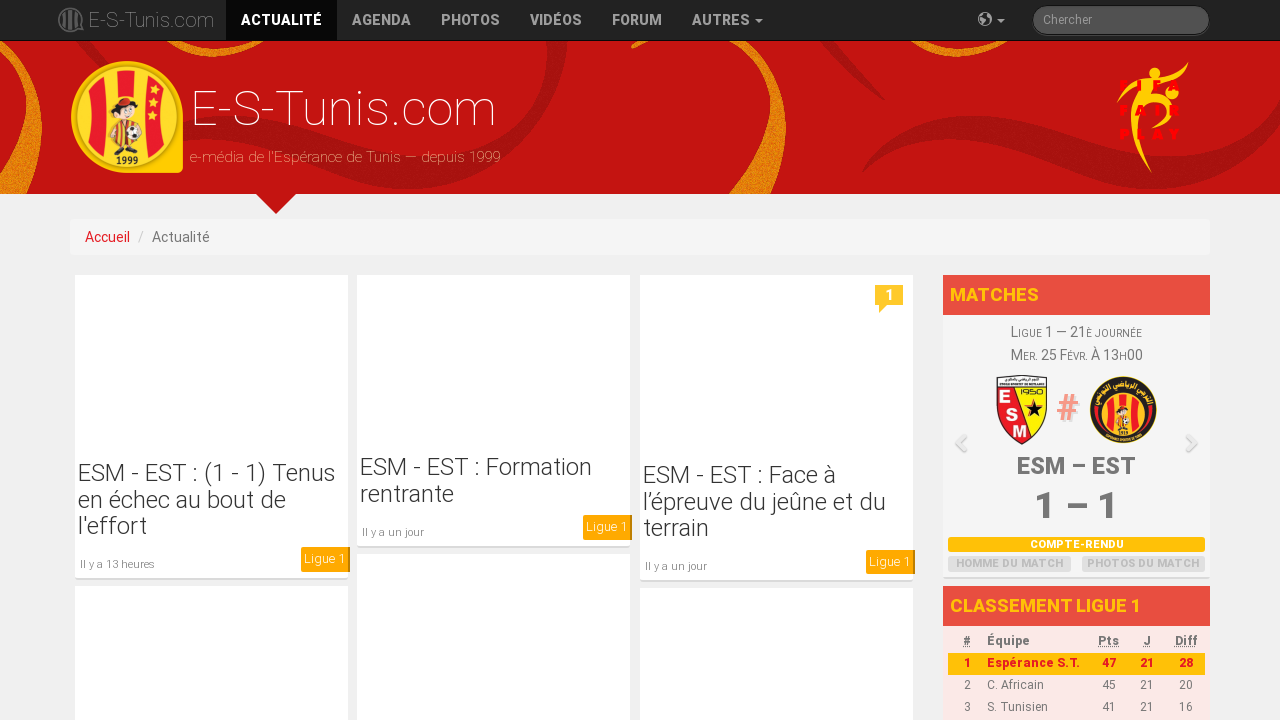

Clicked on the previous page navigation icon at (962, 443) on .icon-page-prev
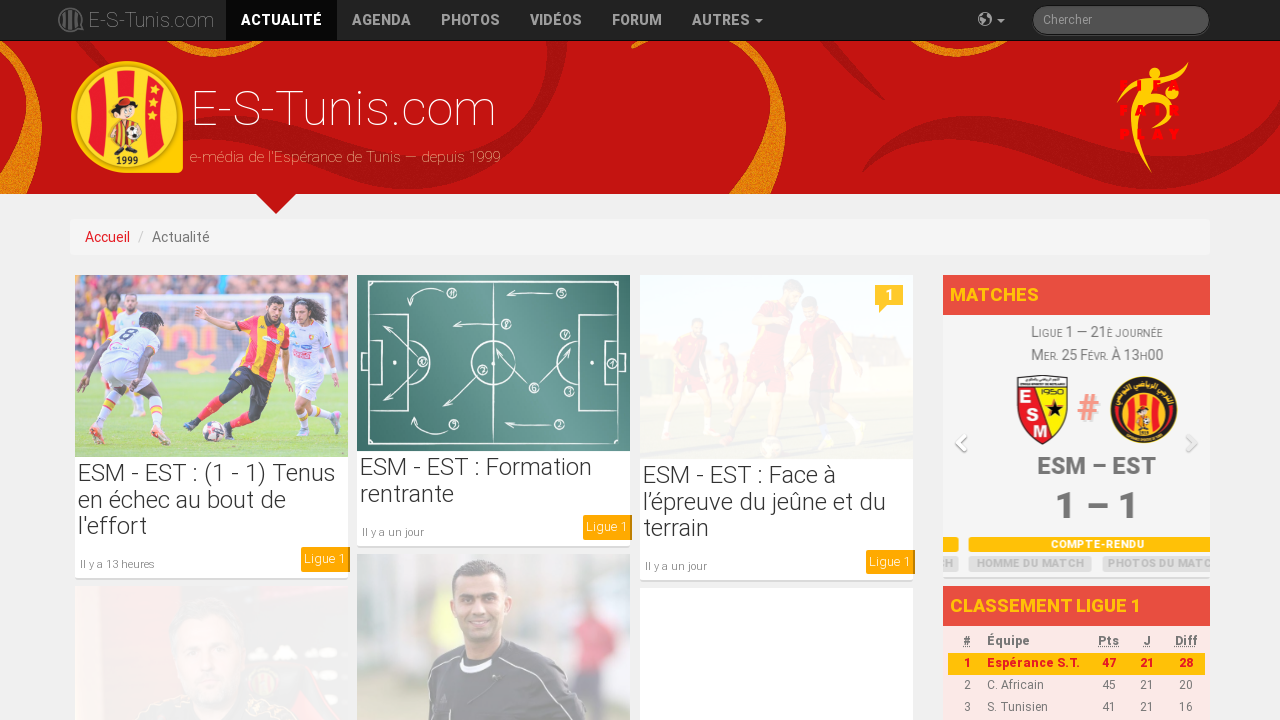

Page navigation completed and network became idle
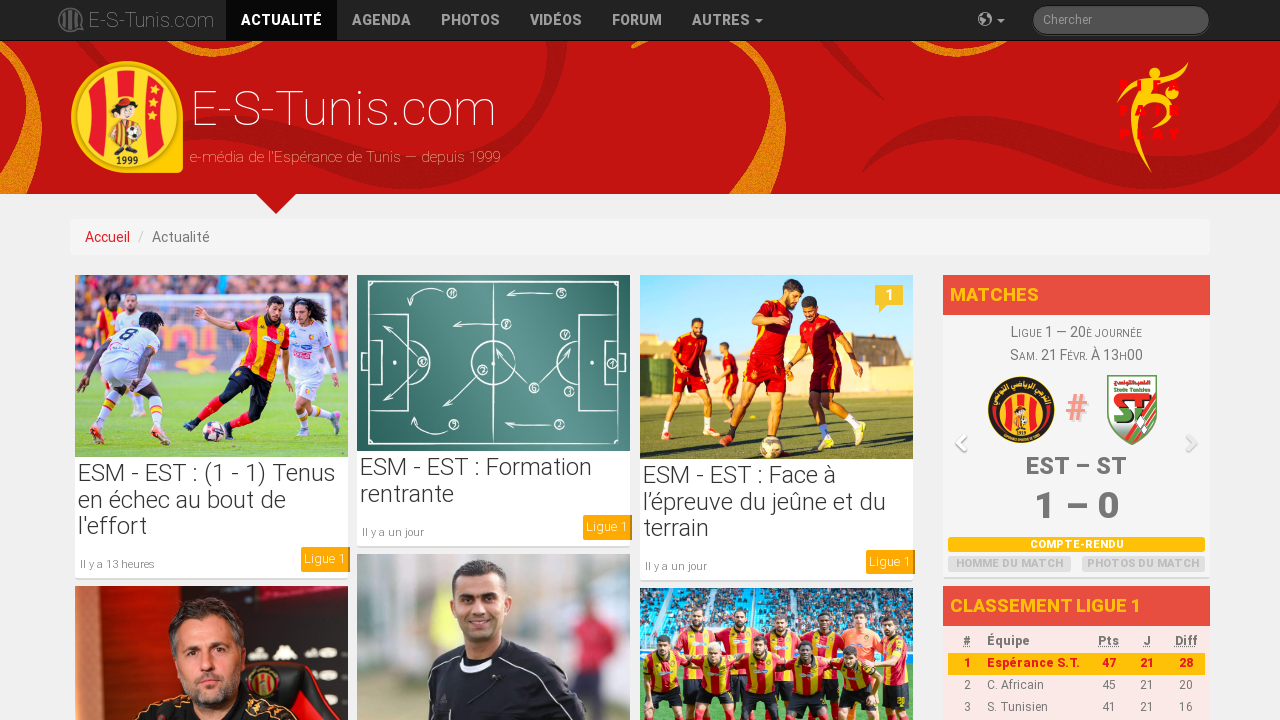

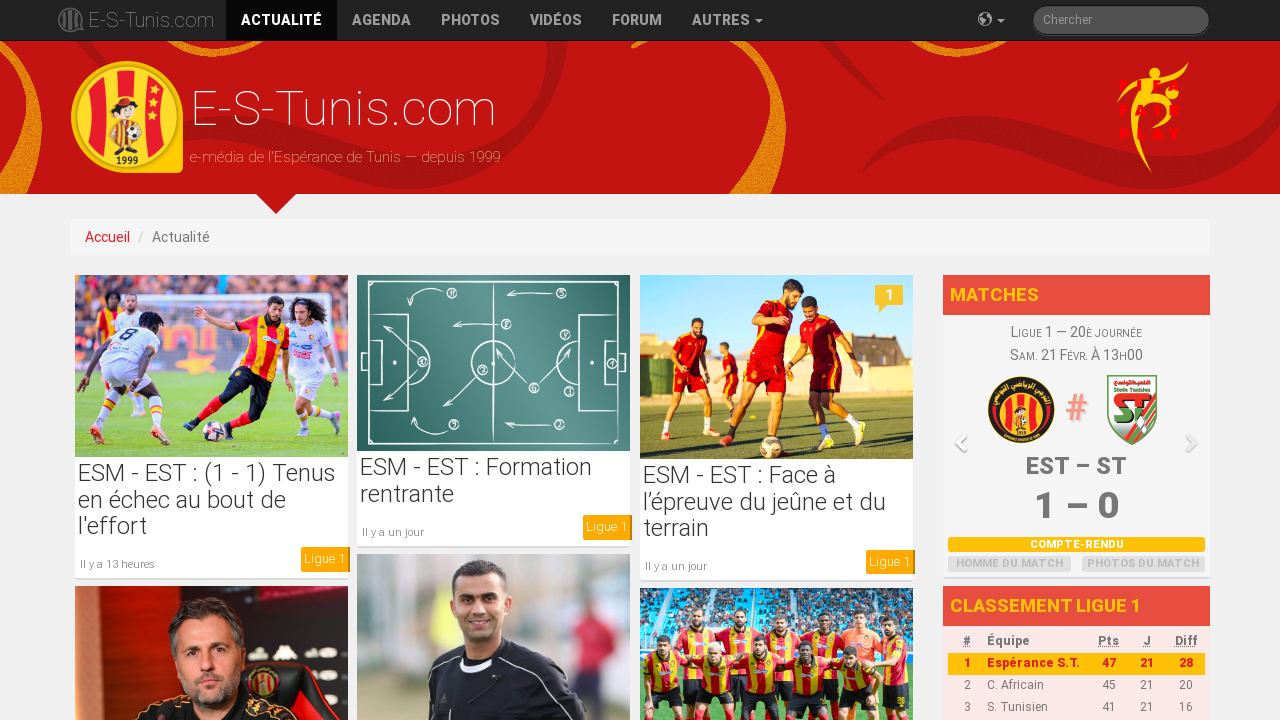